Navigates to a Tistory blog homepage and clicks on the first blog post link

Starting URL: https://letminjae.tistory.com/

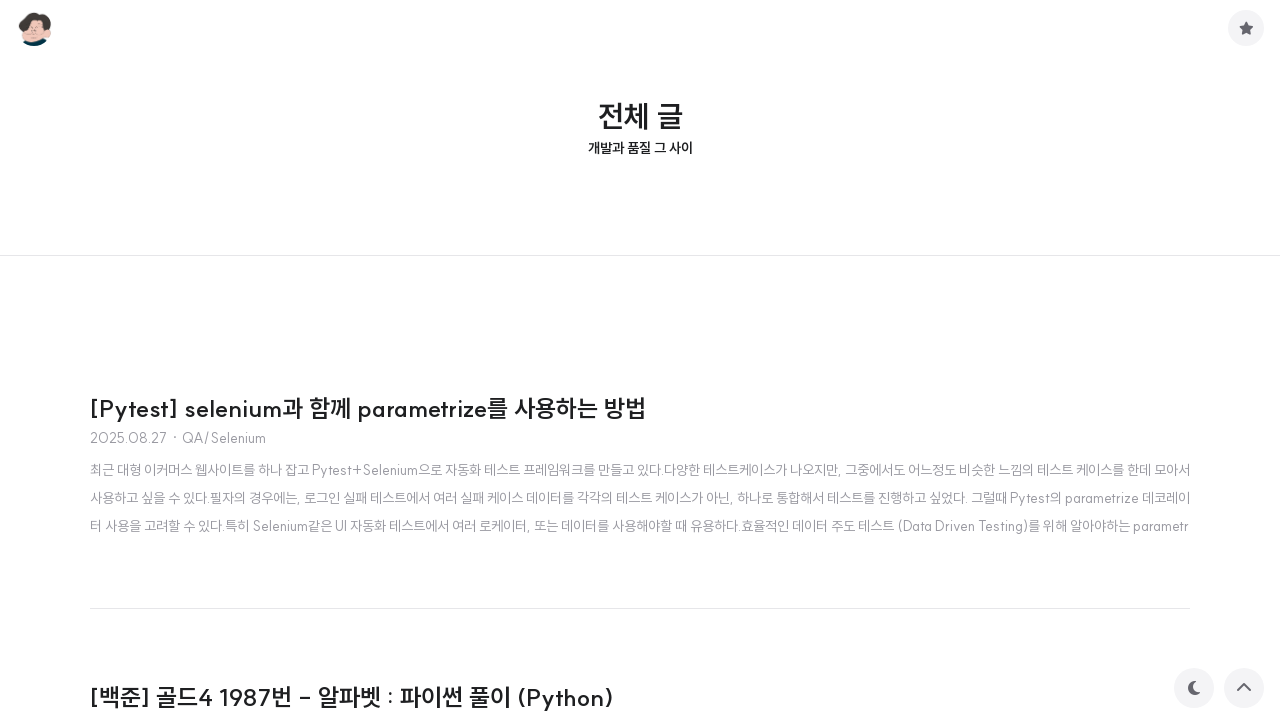

Waited for blog posts to load on Tistory homepage
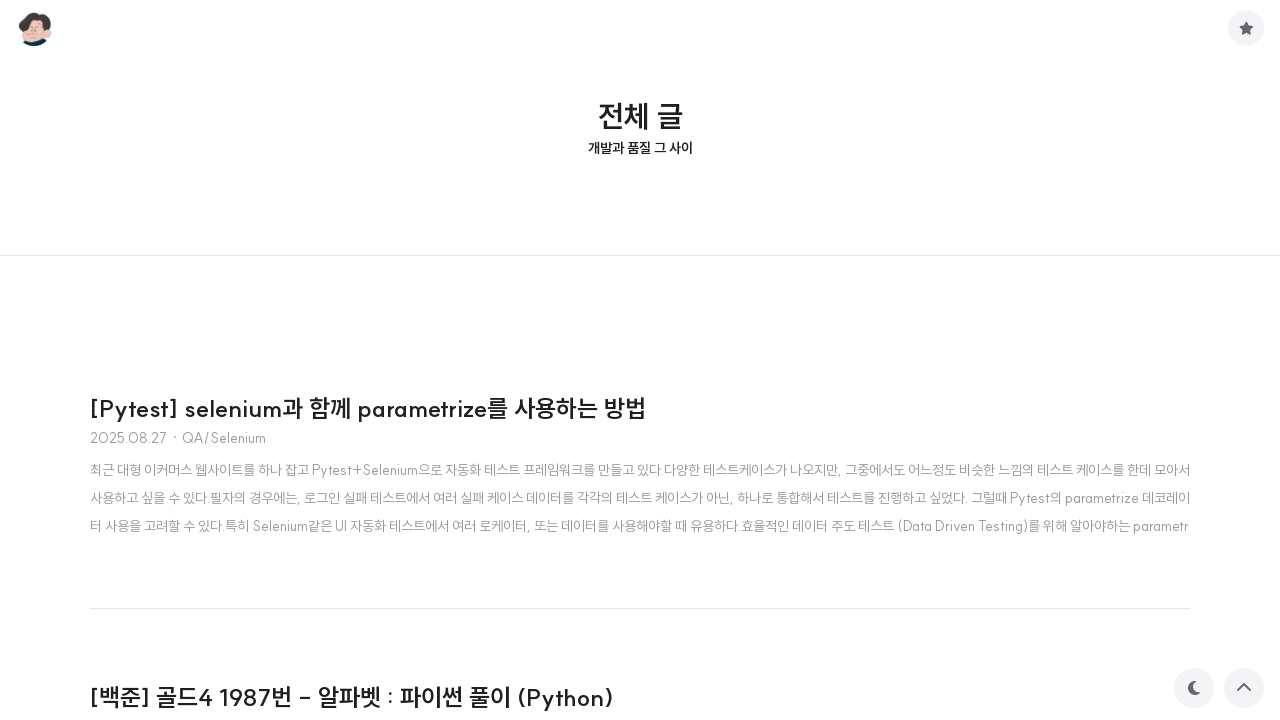

Clicked on the first blog post link at (640, 464) on div.post a.link >> nth=0
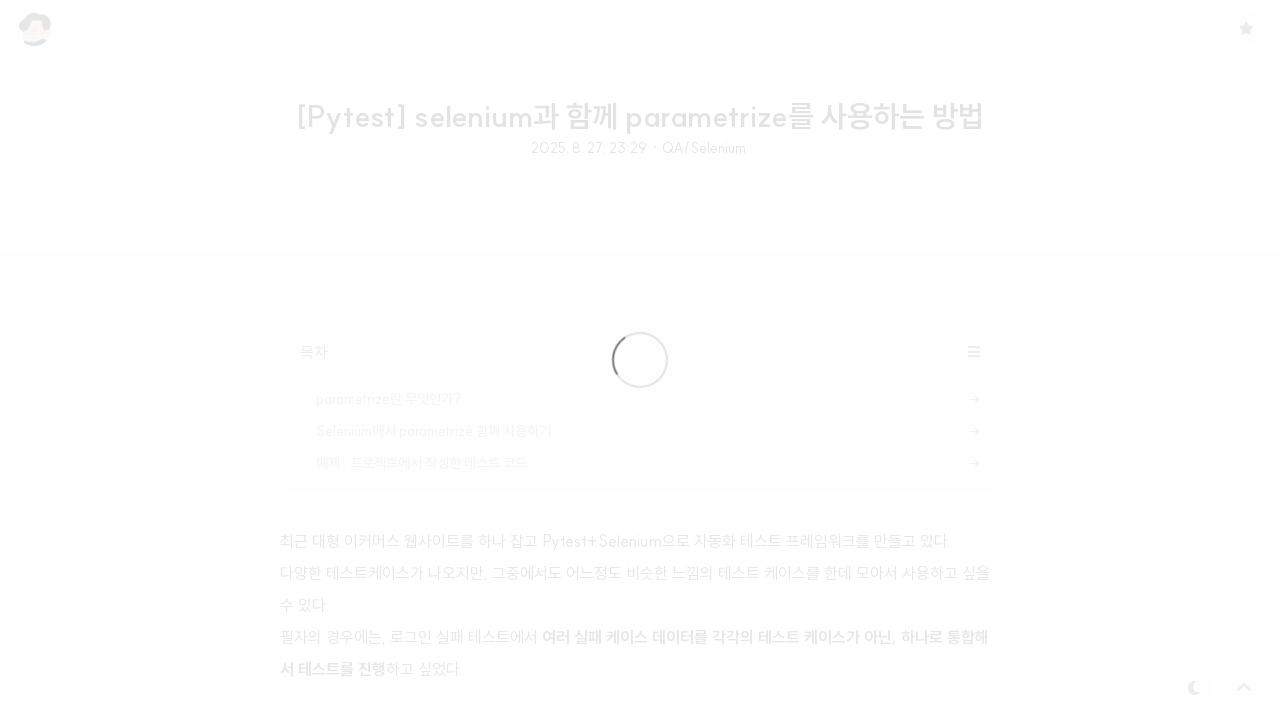

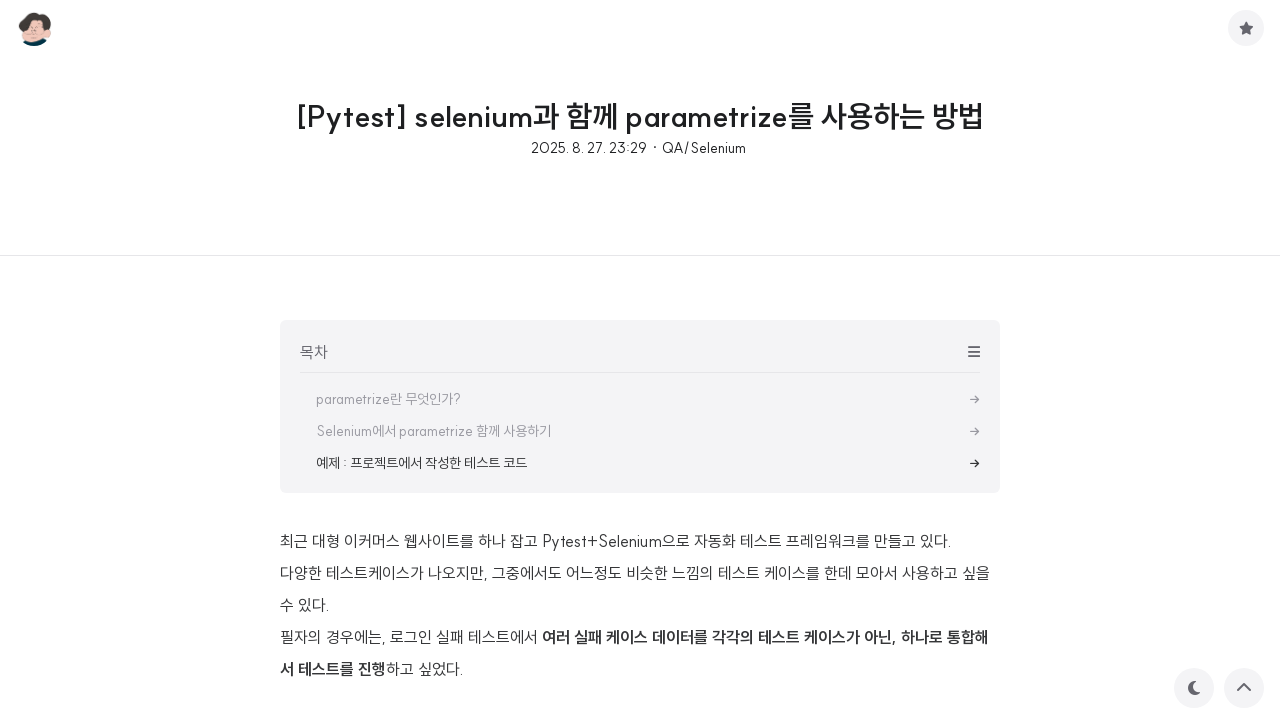